Tests the draggable functionality by dragging an element to a new position within the demo frame

Starting URL: https://jqueryui.com/draggable/

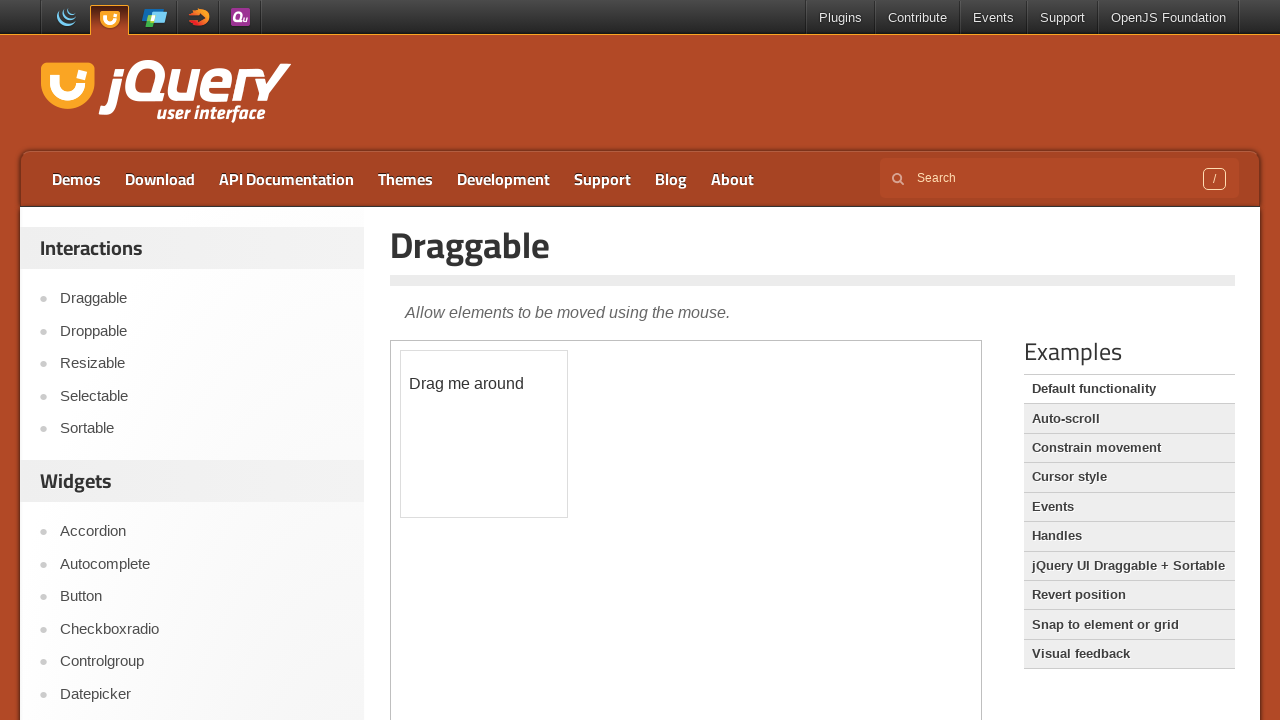

Located the demo iframe
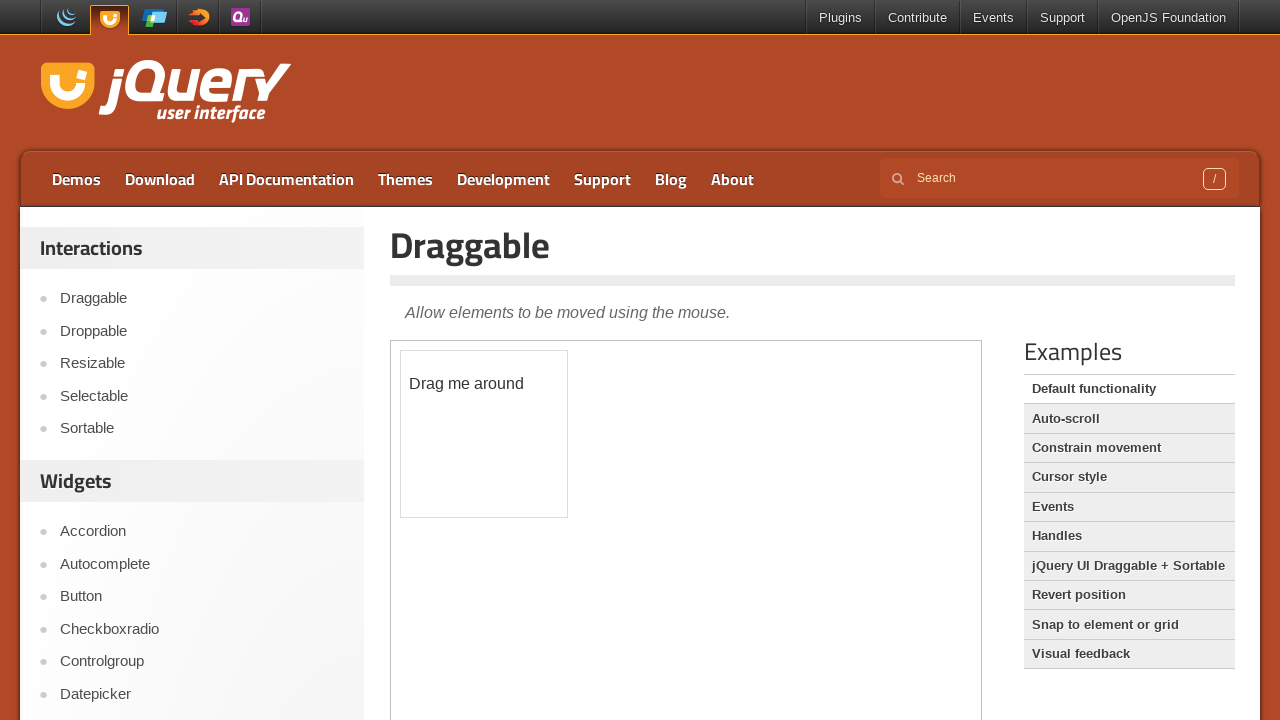

Located the draggable element within the frame
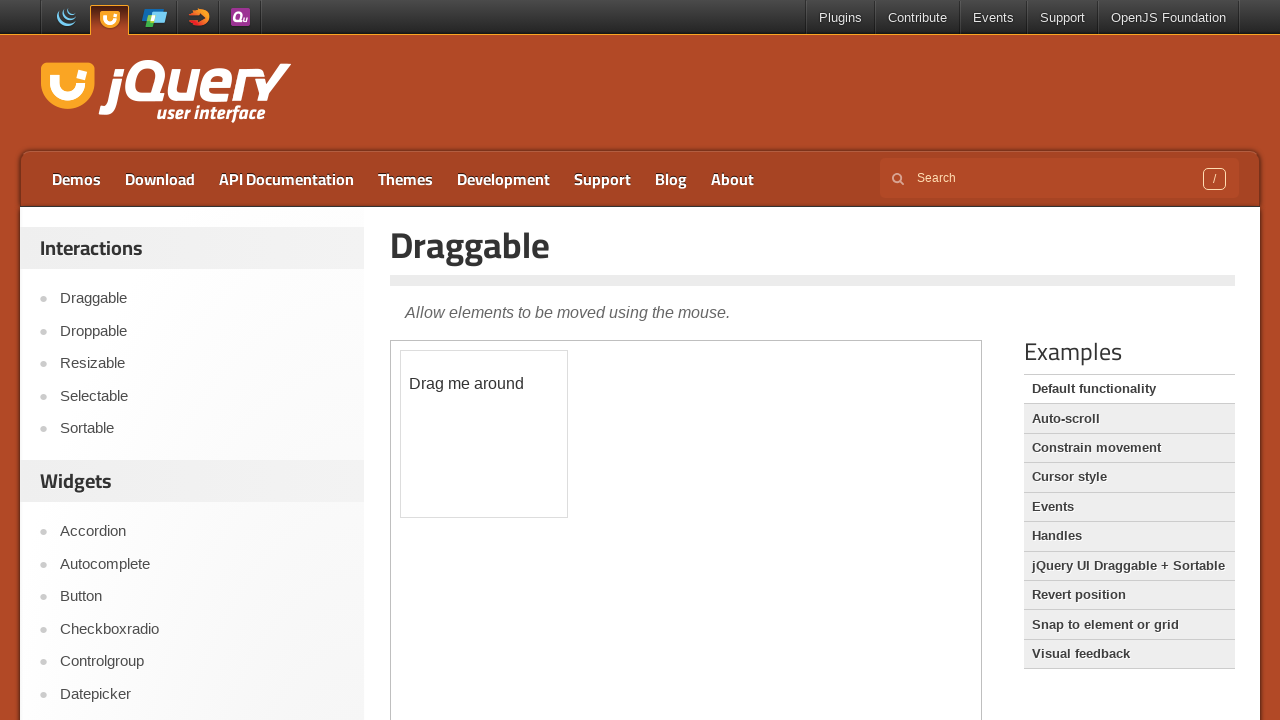

Dragged the element to new position (x: 100, y: 90) at (501, 441)
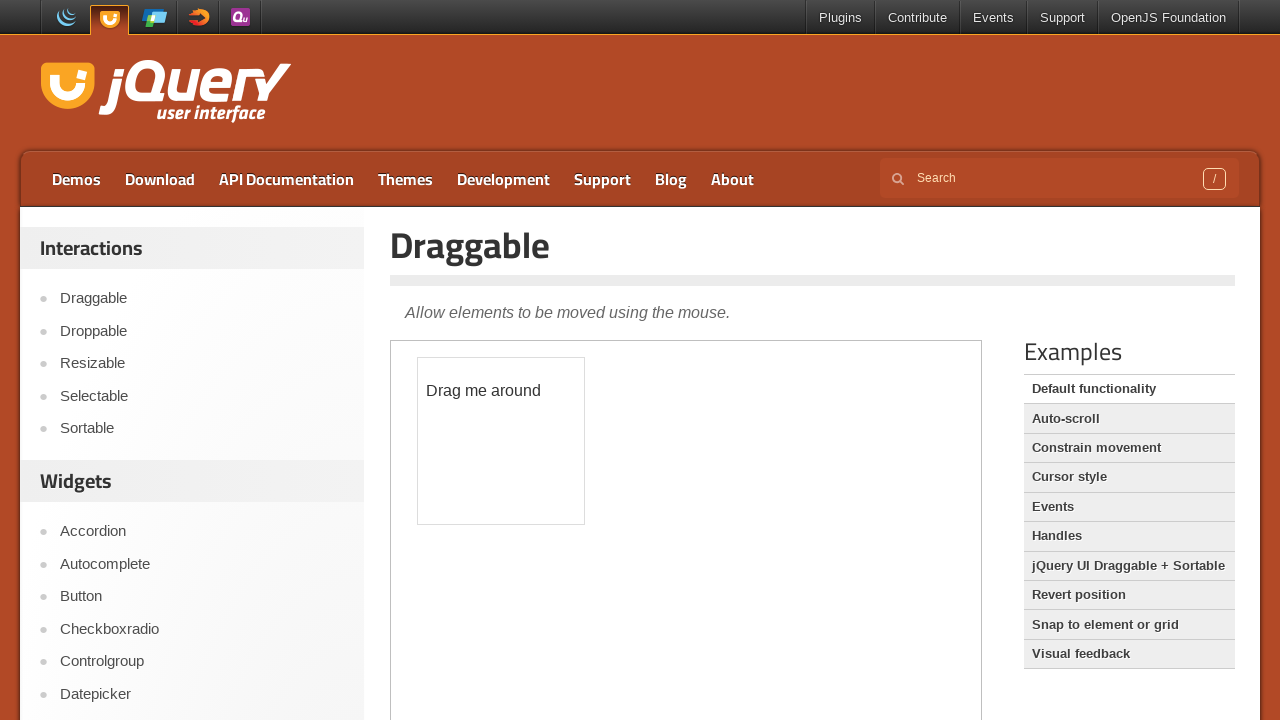

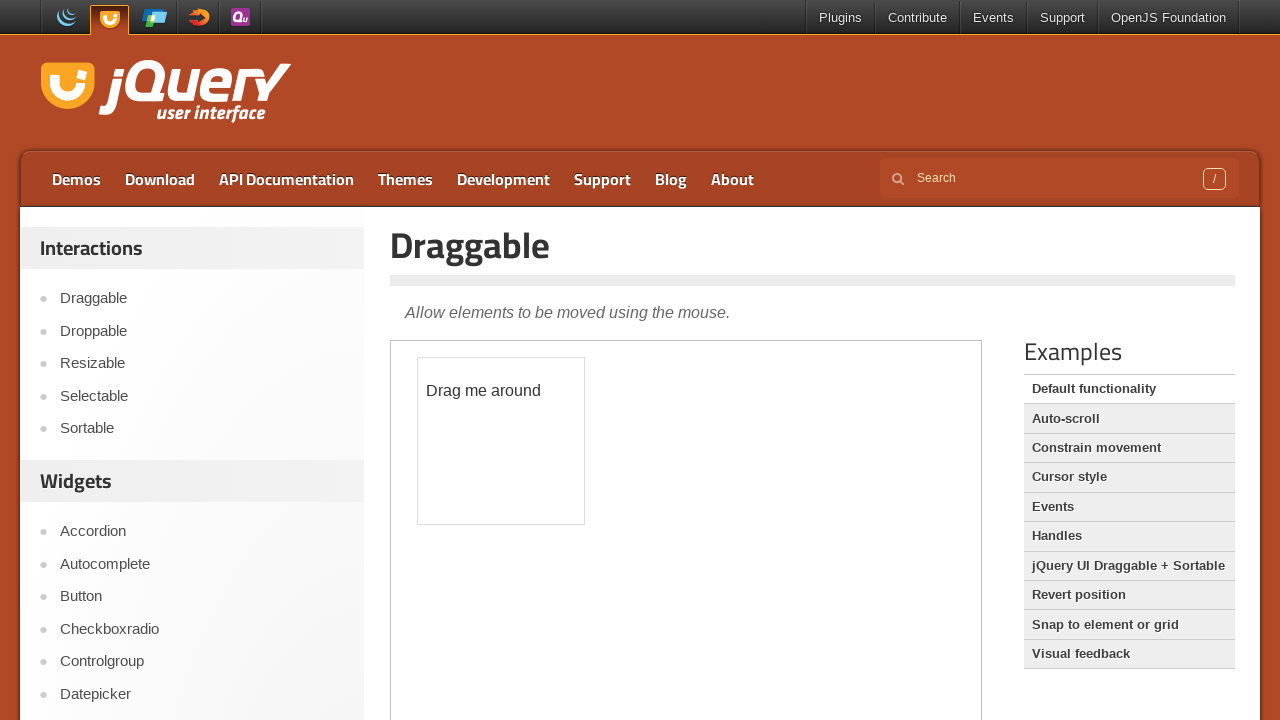